Tests the datepicker functionality by entering a date value into the date field and pressing Enter to confirm the selection

Starting URL: https://formy-project.herokuapp.com/datepicker

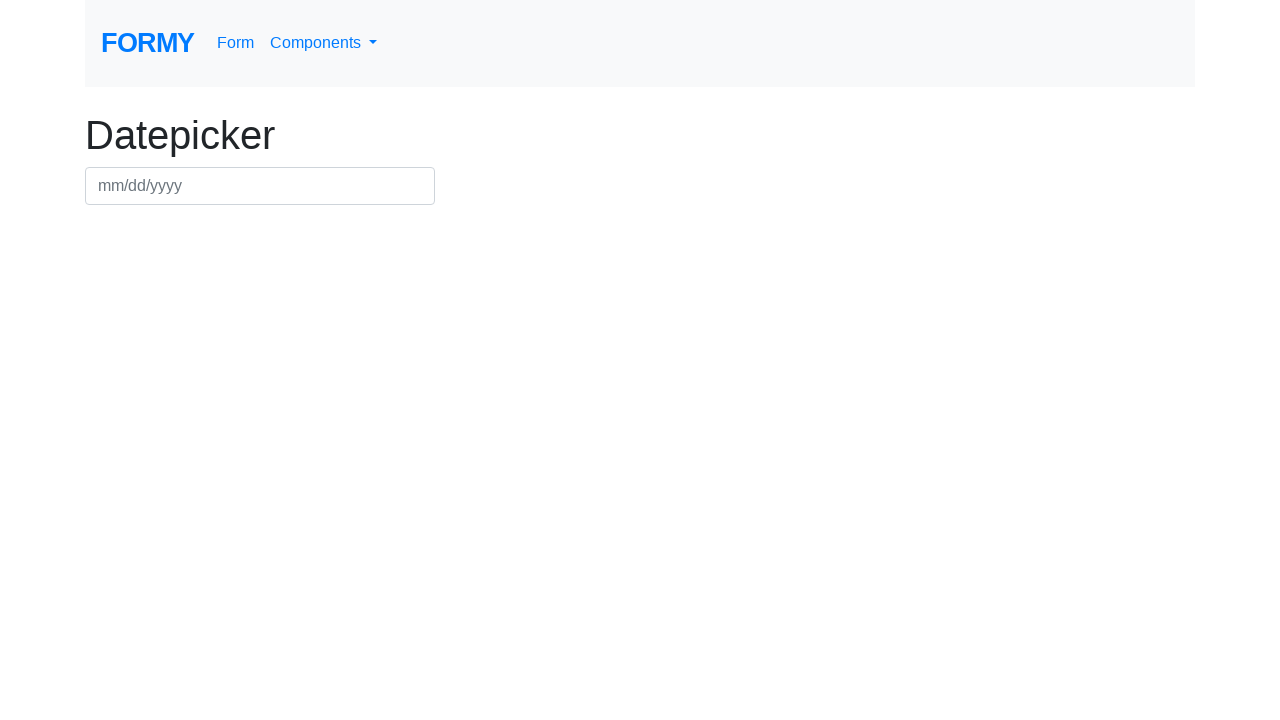

Filled datepicker field with date 15/03/2024 on #datepicker
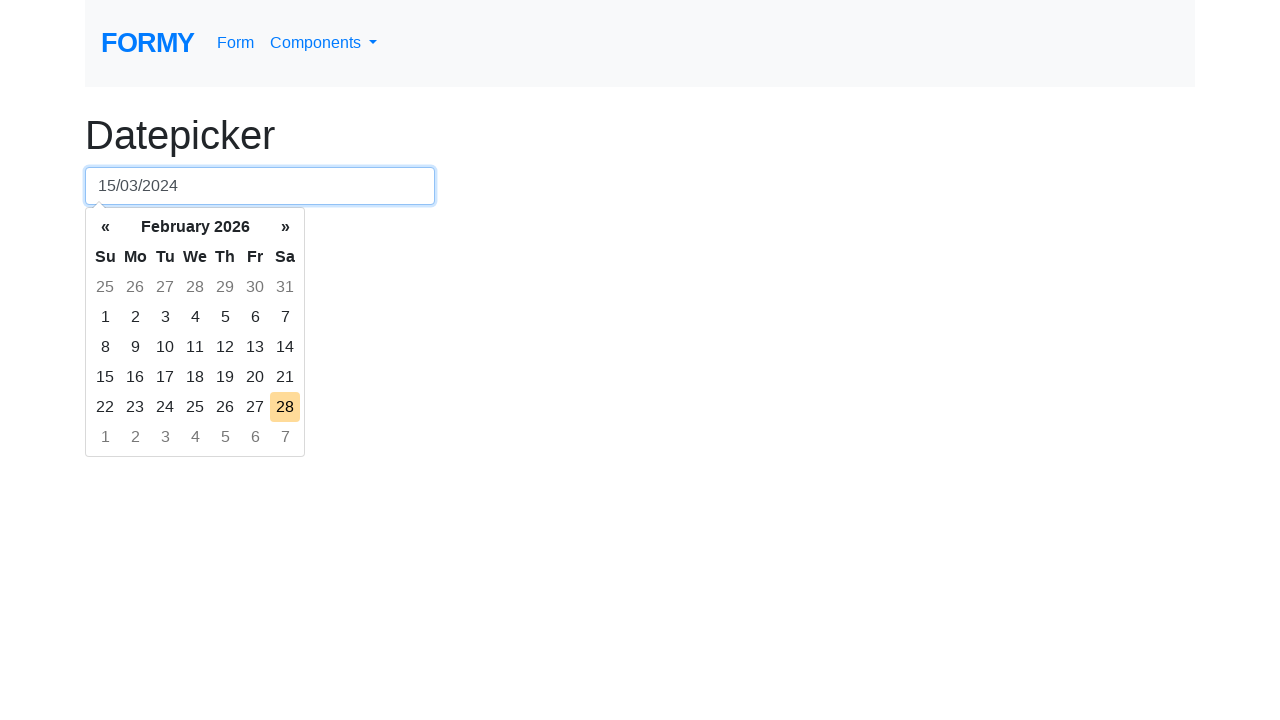

Pressed Enter to confirm date selection on #datepicker
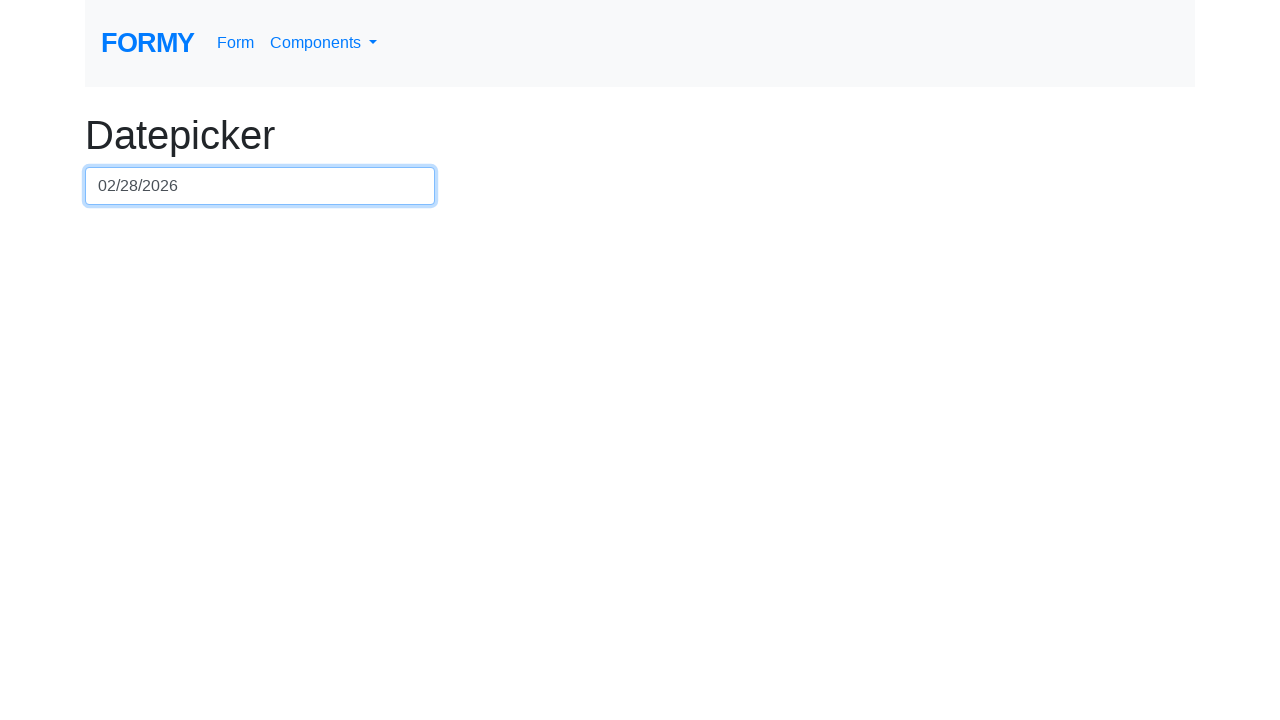

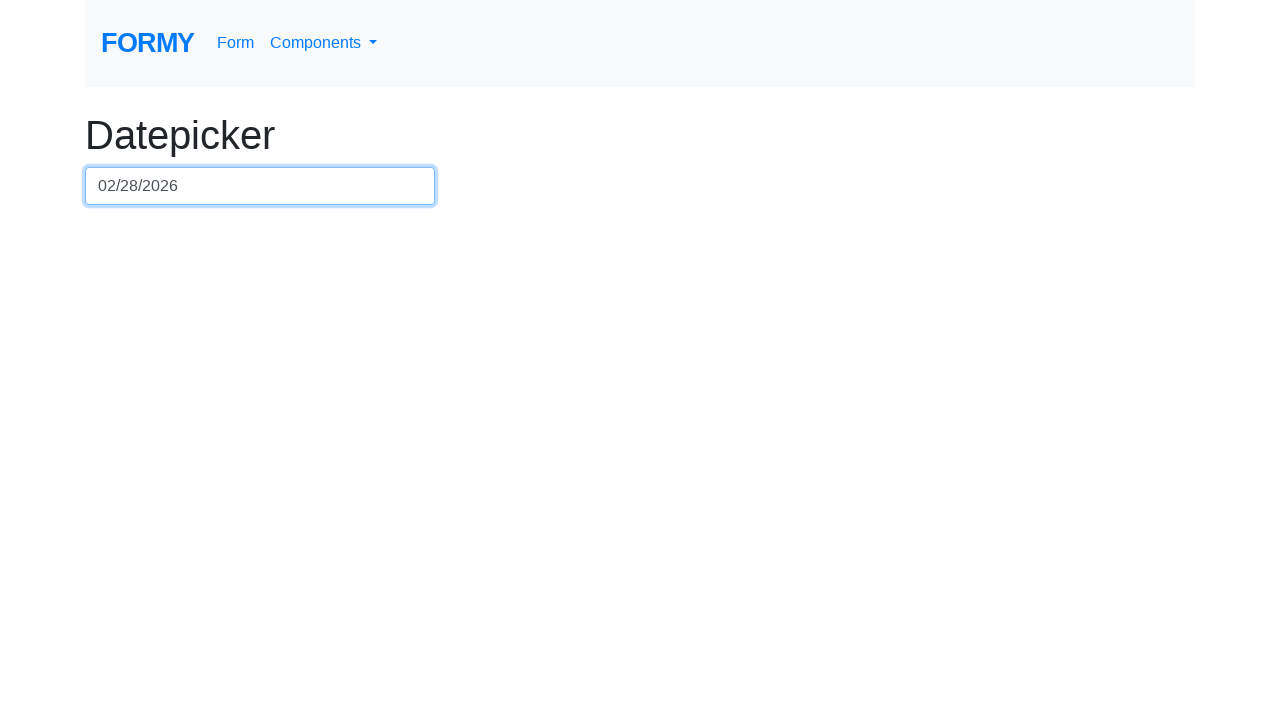